Tests browser window handling by clicking a button that opens a new tab and switching to it

Starting URL: https://demoqa.com/browser-windows

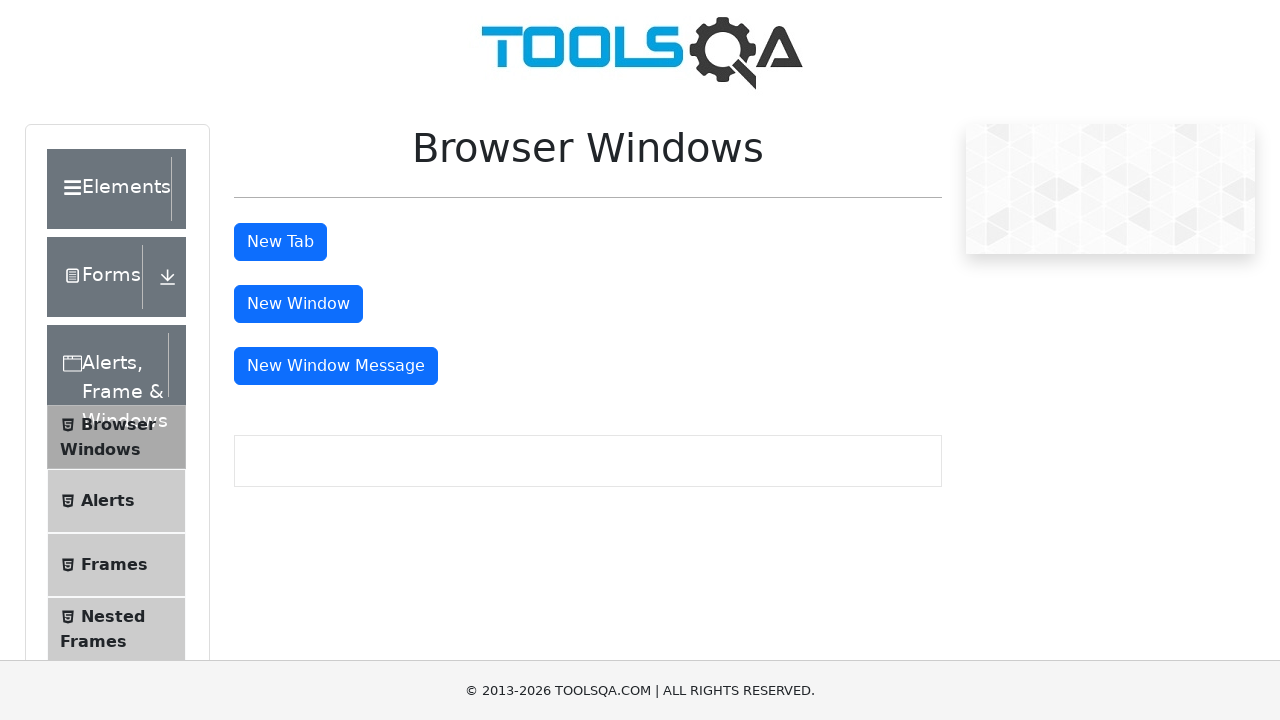

Scrolled down 600px to make tab button visible
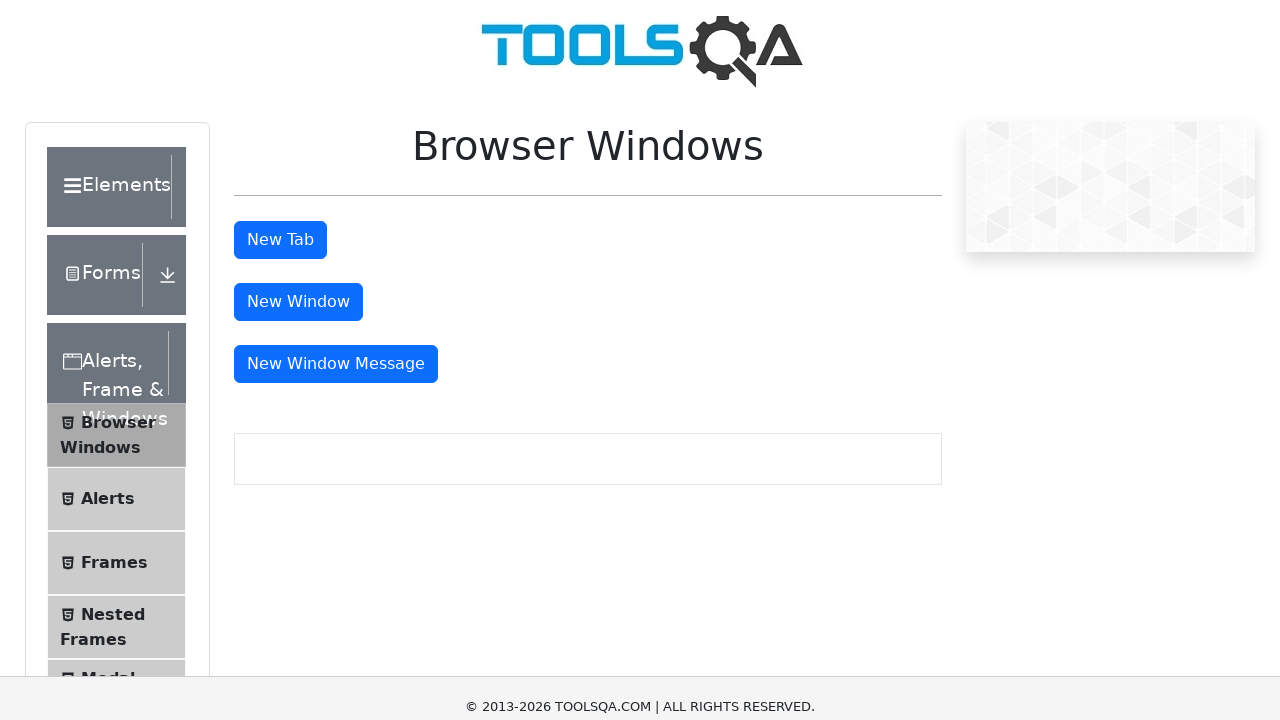

Clicked button to open new tab at (280, 19) on #tabButton
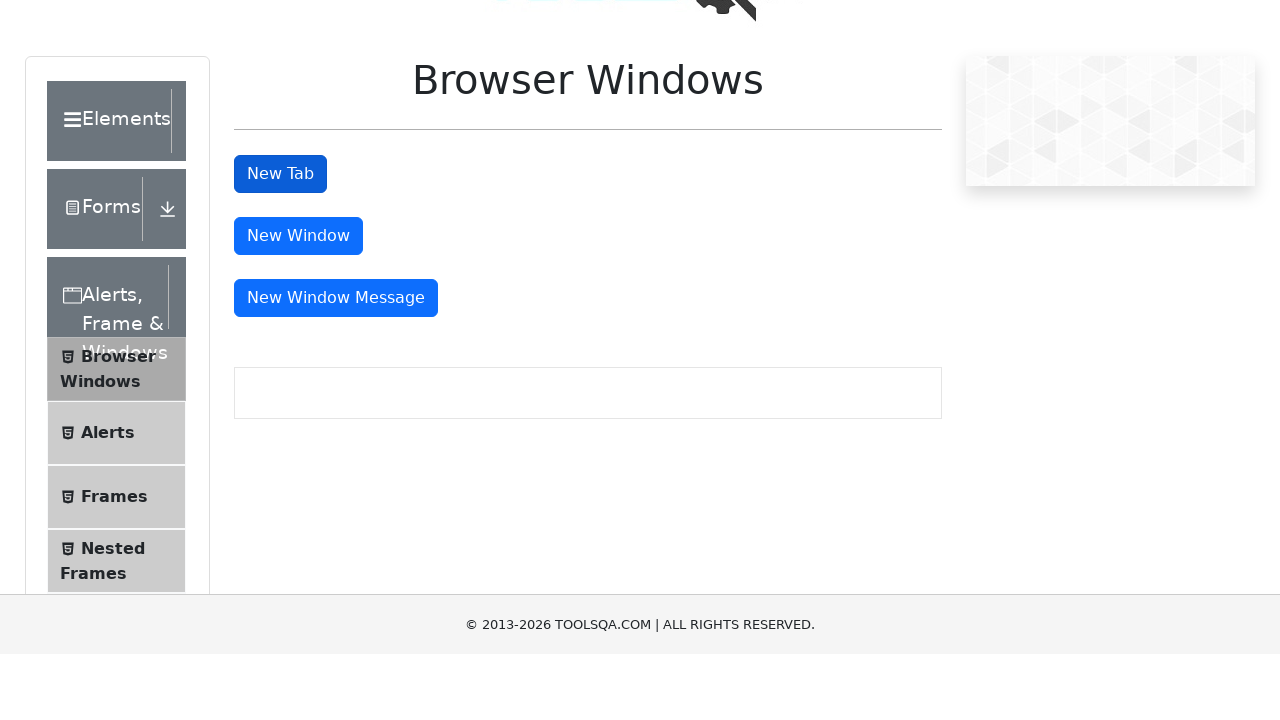

Switched to newly opened tab
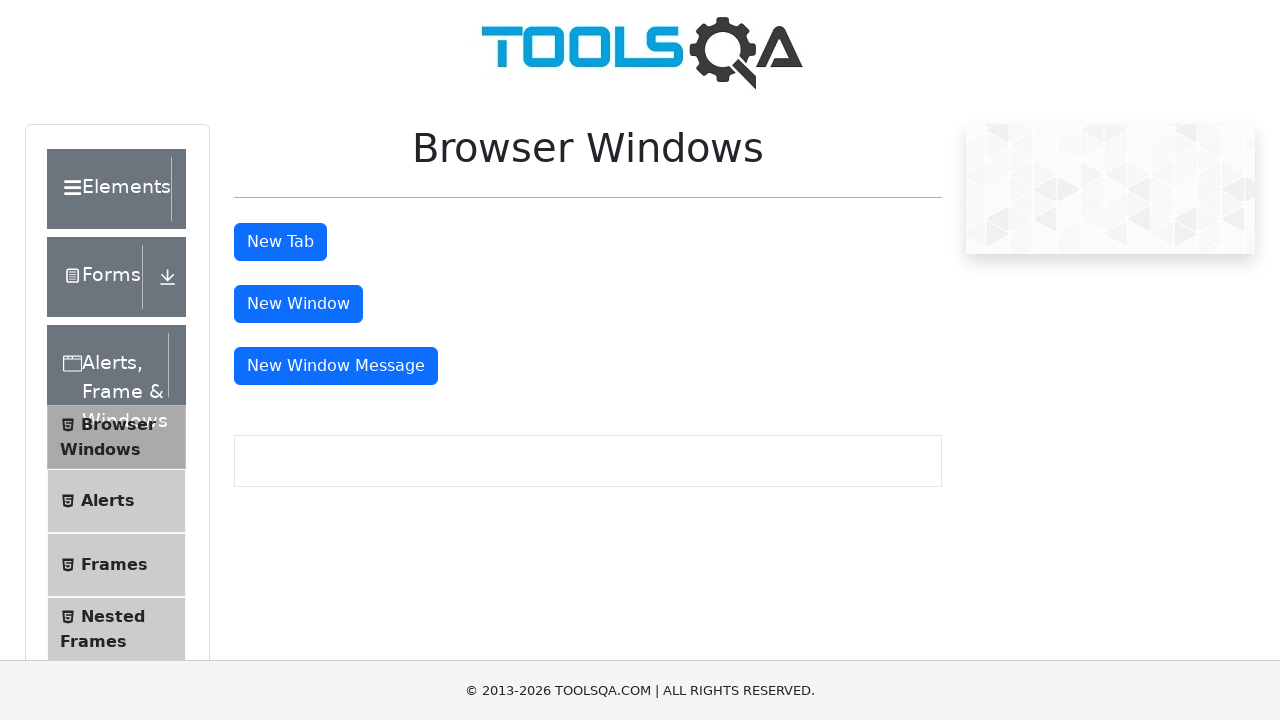

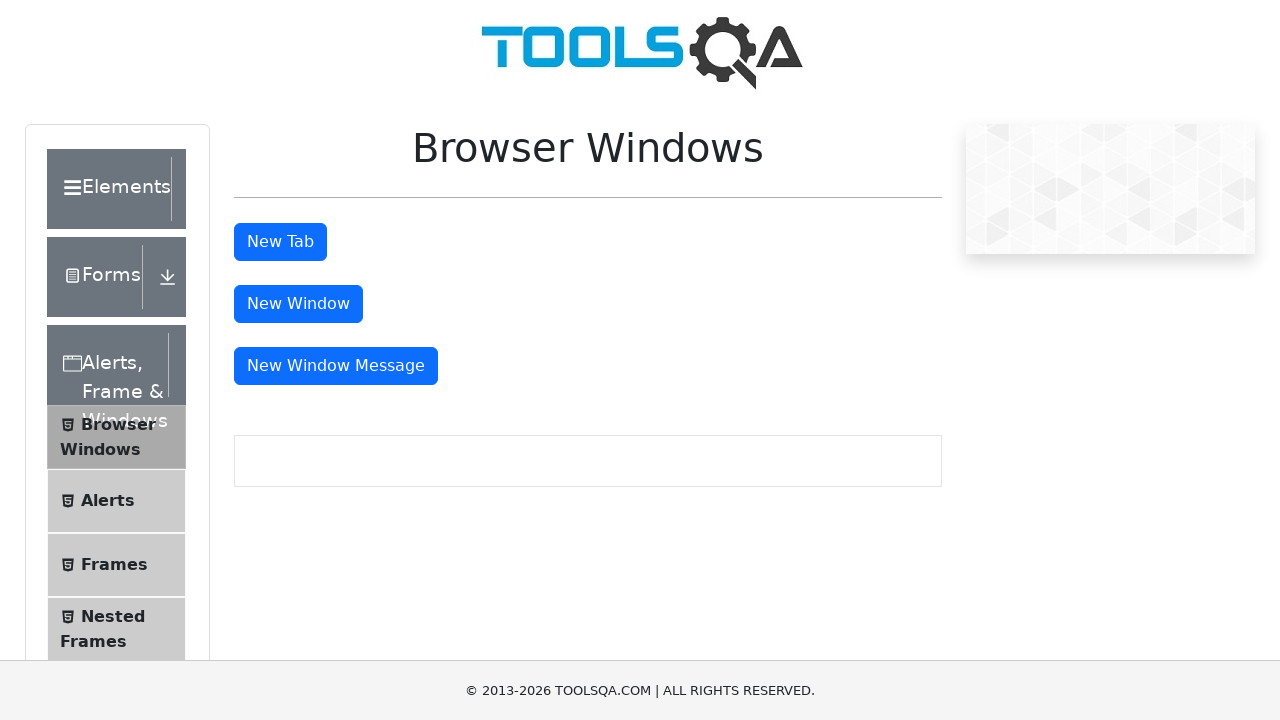